Tests dynamic loading functionality by clicking a start button and verifying that the expected text "Hello World!" appears after loading completes

Starting URL: https://automationfc.github.io/dynamic-loading/

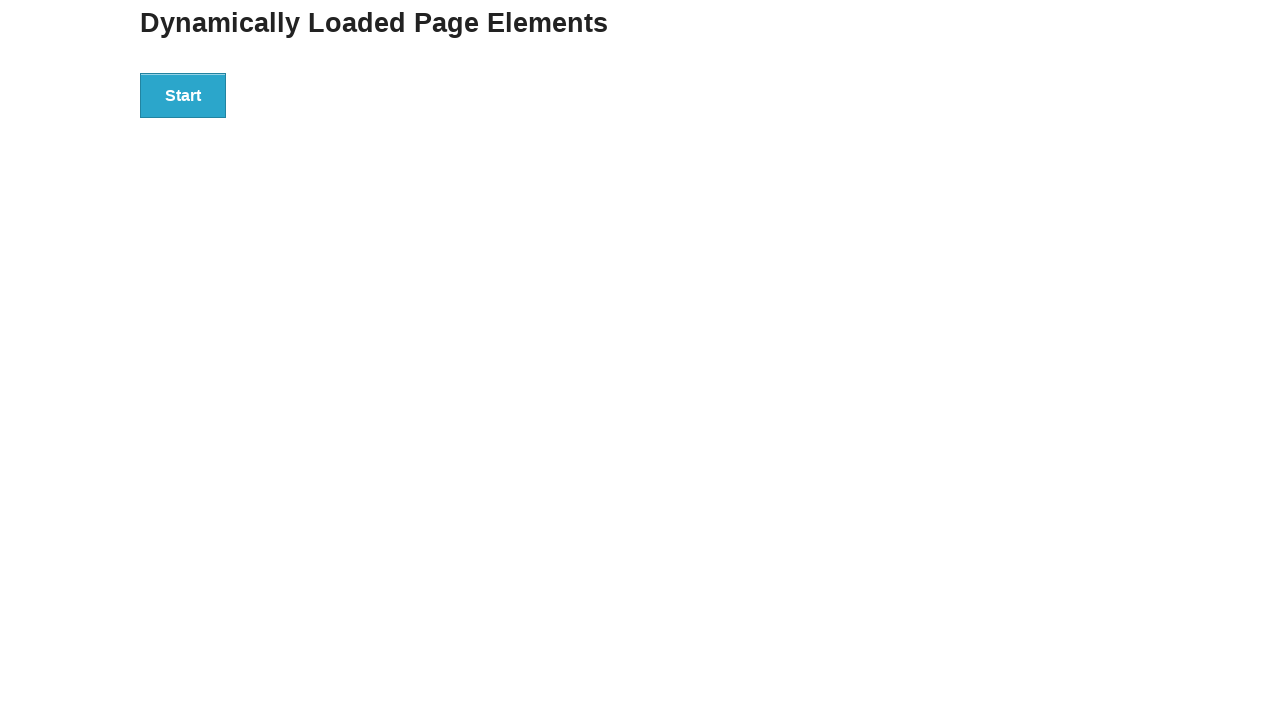

Clicked start button to trigger dynamic loading at (183, 95) on div#start > button
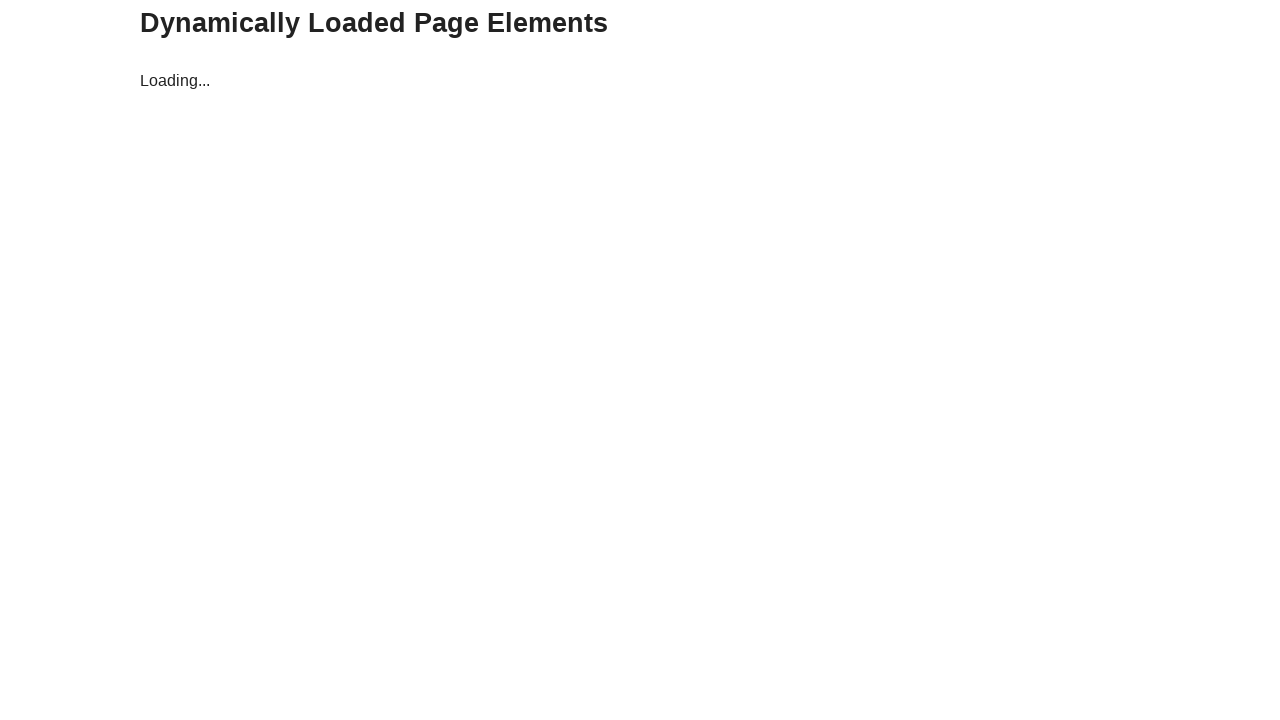

Waited for finish text element to appear
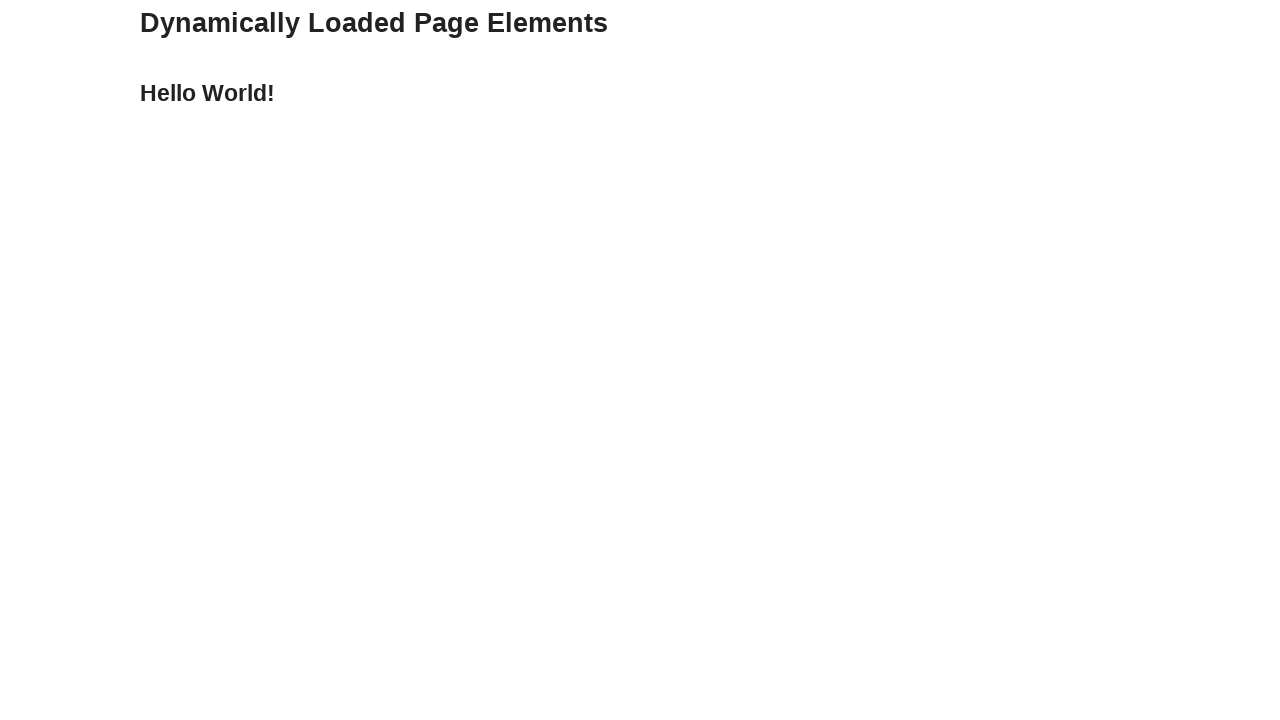

Verified that 'Hello World!' text appears after loading completes
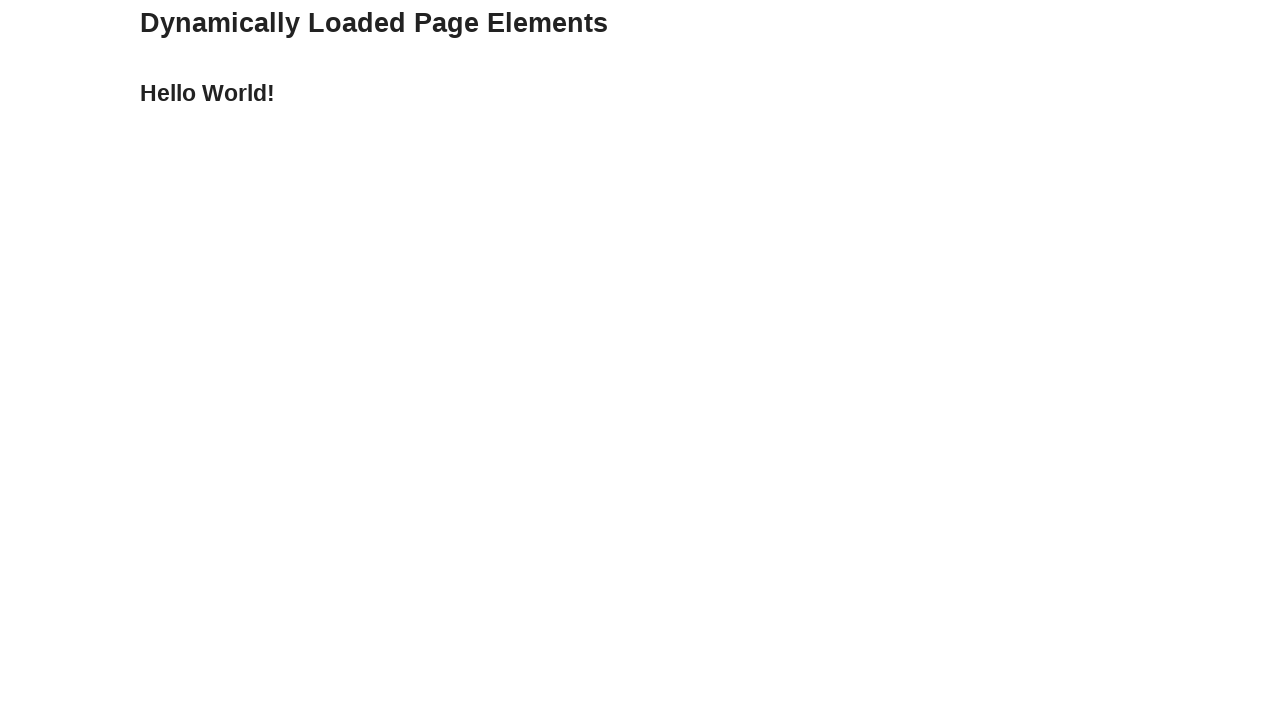

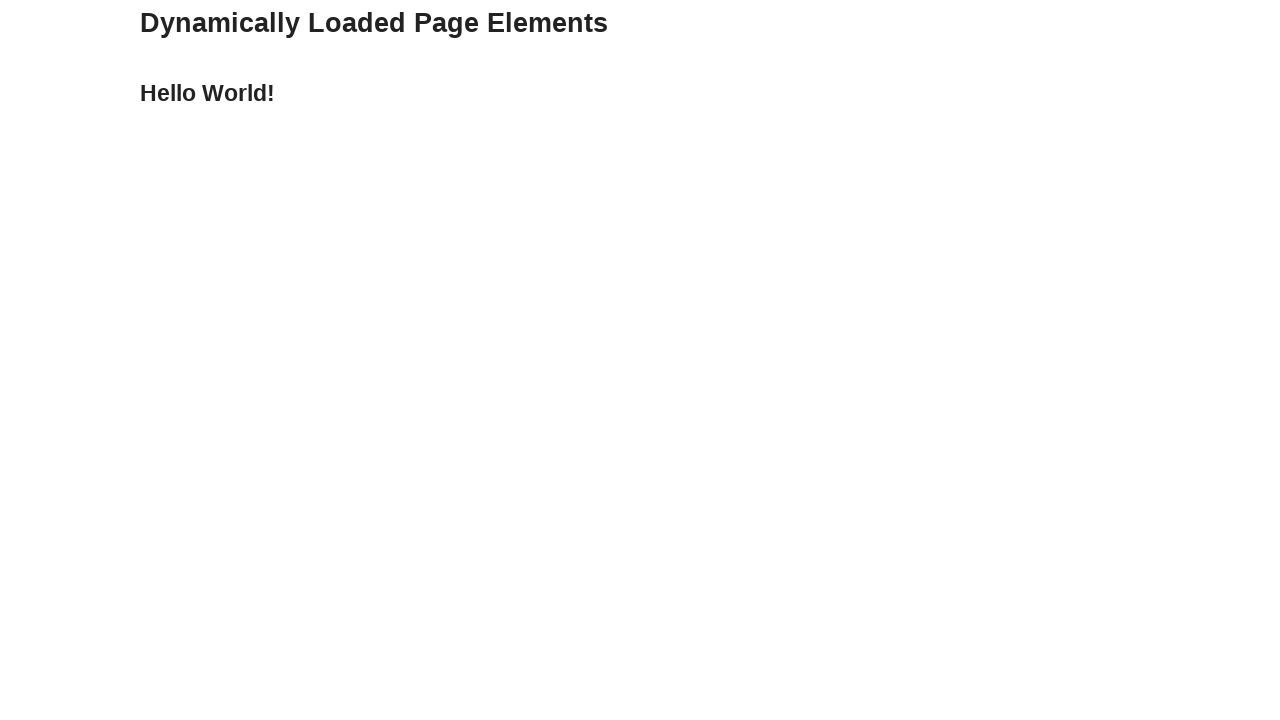